Tests a text box form by filling in full name, email, current address, and permanent address fields, then submitting the form

Starting URL: https://demoqa.com/text-box

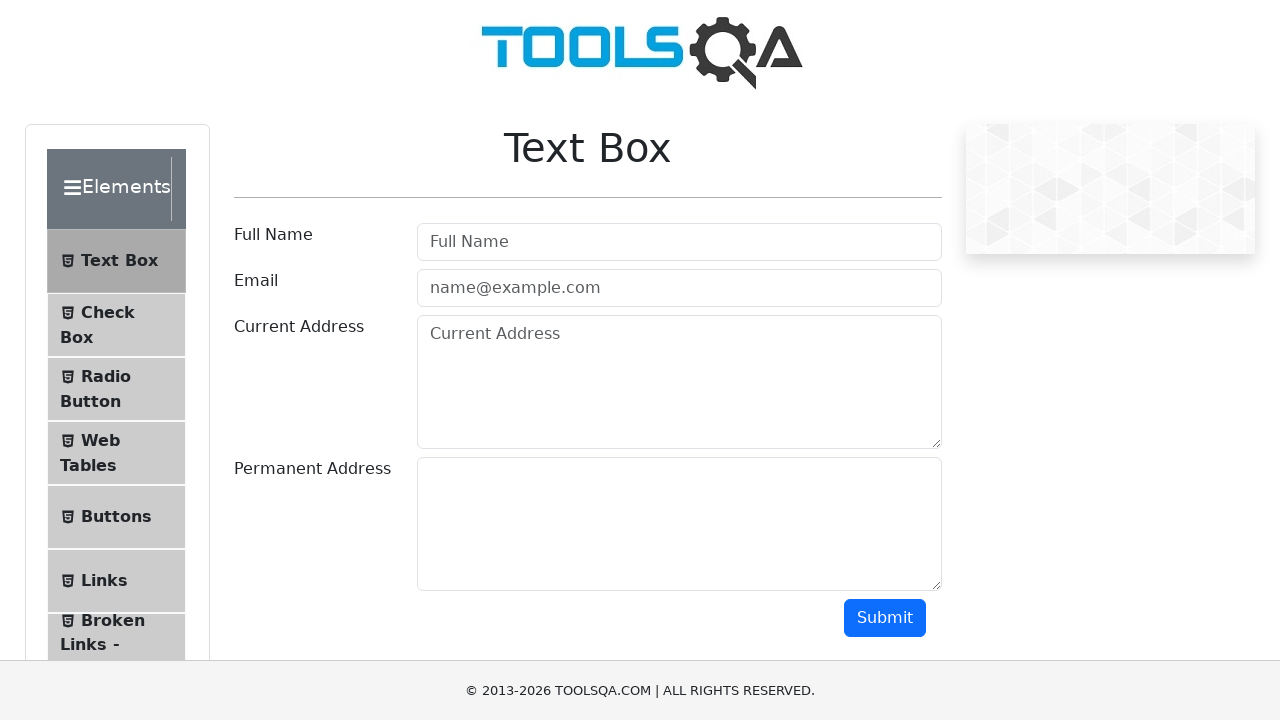

Filled full name field with 'Azat' on #userName
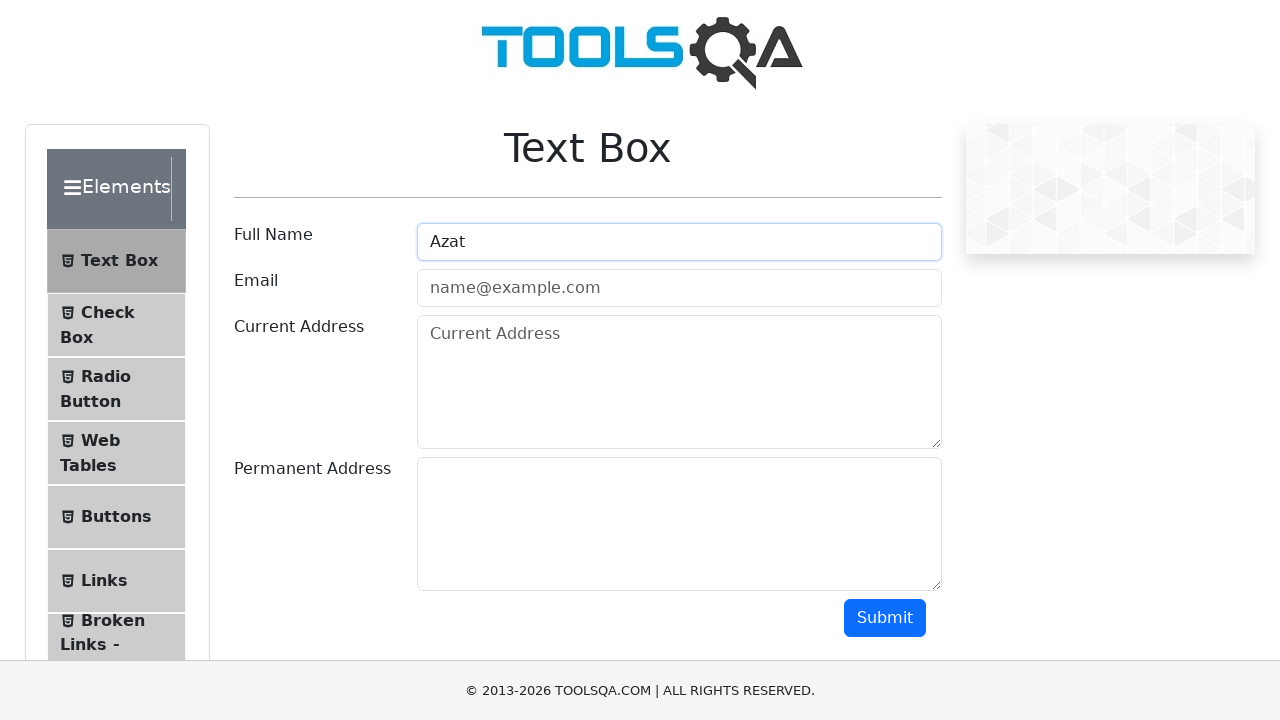

Filled email field with 'azatkarapashov@gmail.com' on #userEmail
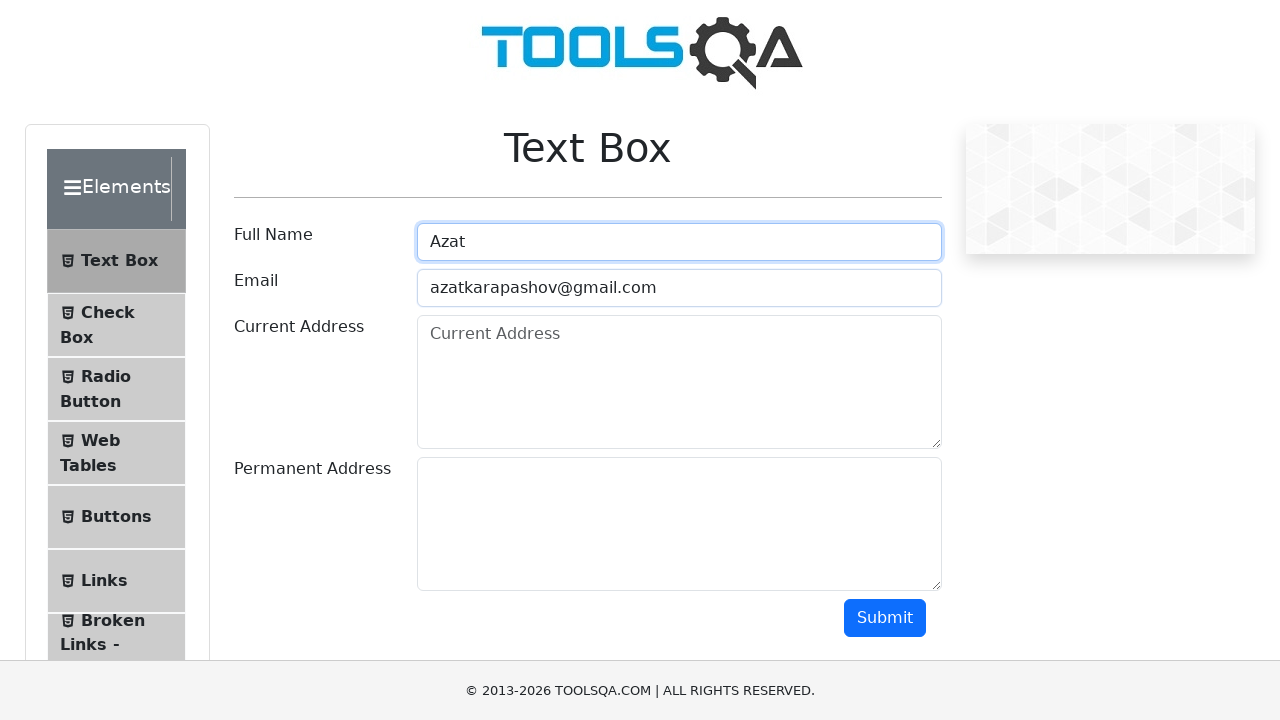

Filled current address field with 'Address 123' on #currentAddress
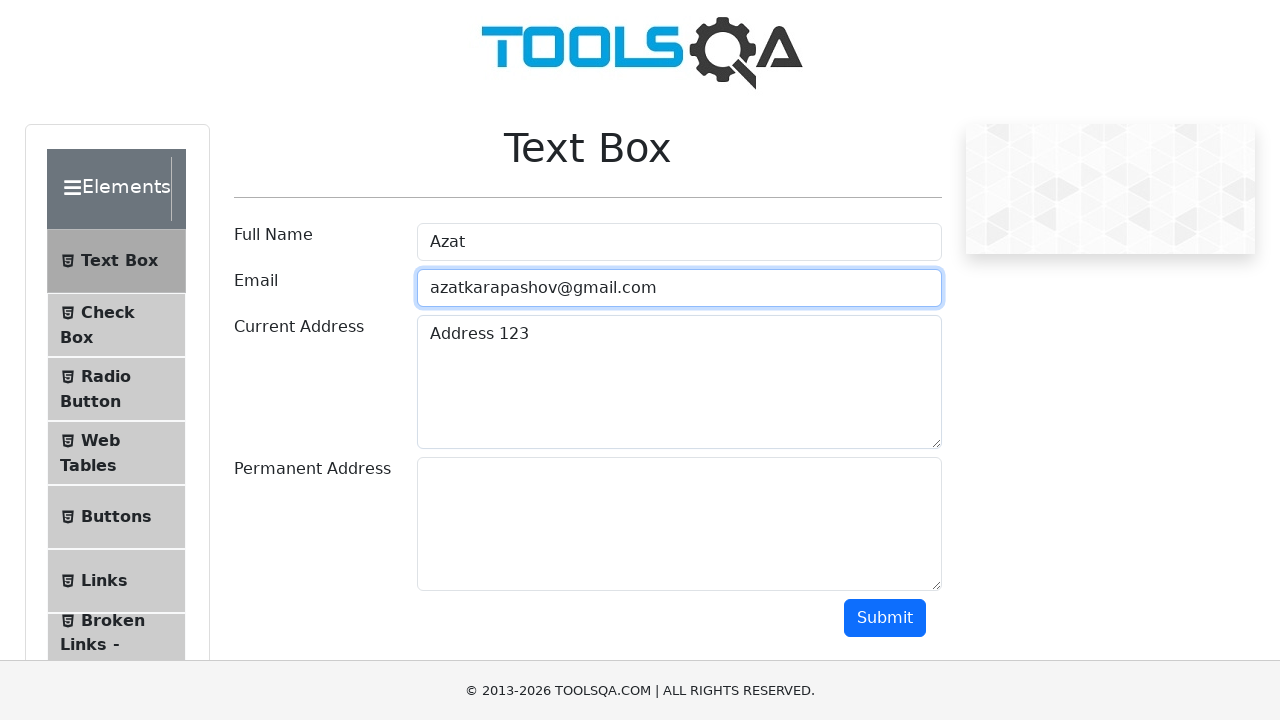

Filled permanent address field with 'Second address 321' on #permanentAddress
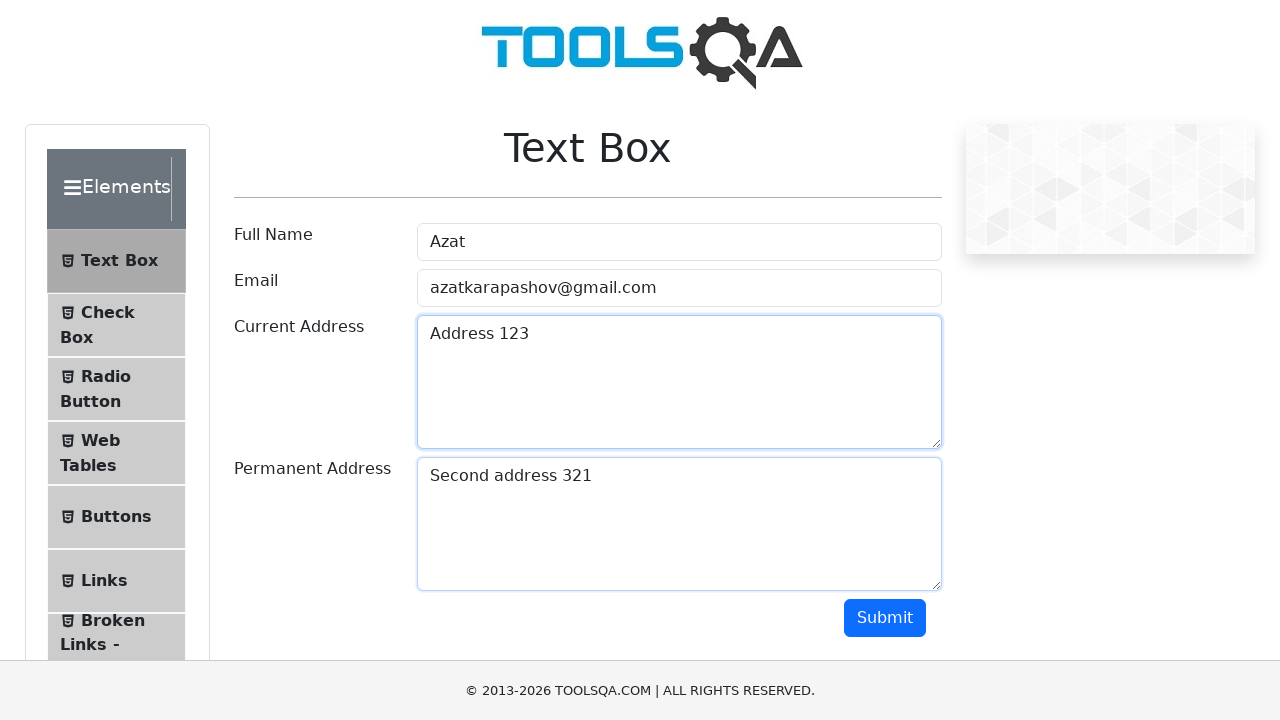

Scrolled down 250 pixels to reveal submit button
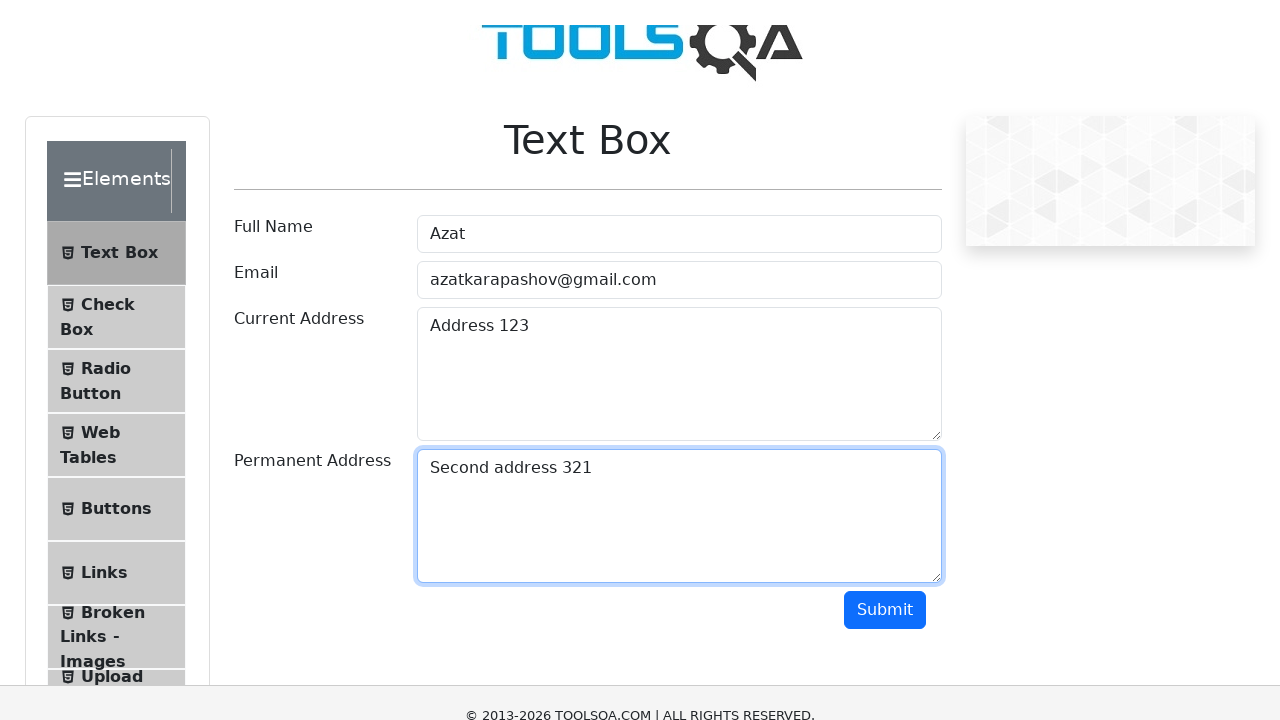

Clicked submit button to submit the form at (885, 368) on #submit
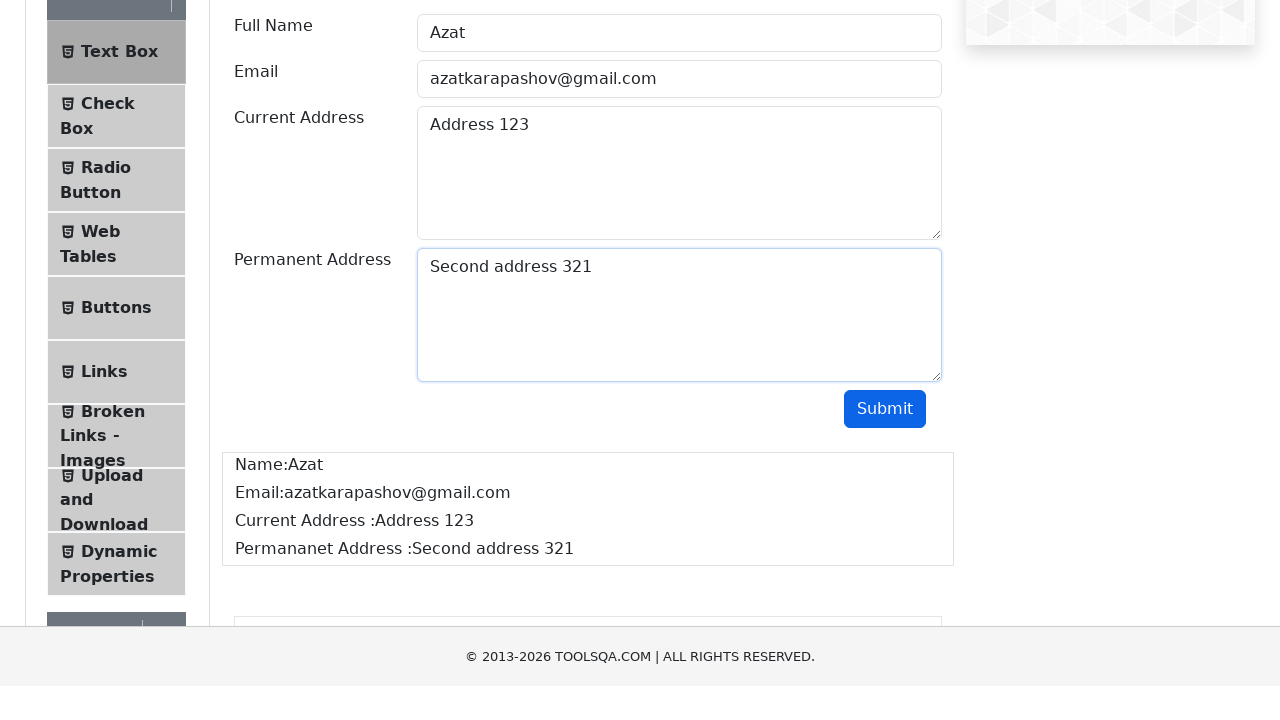

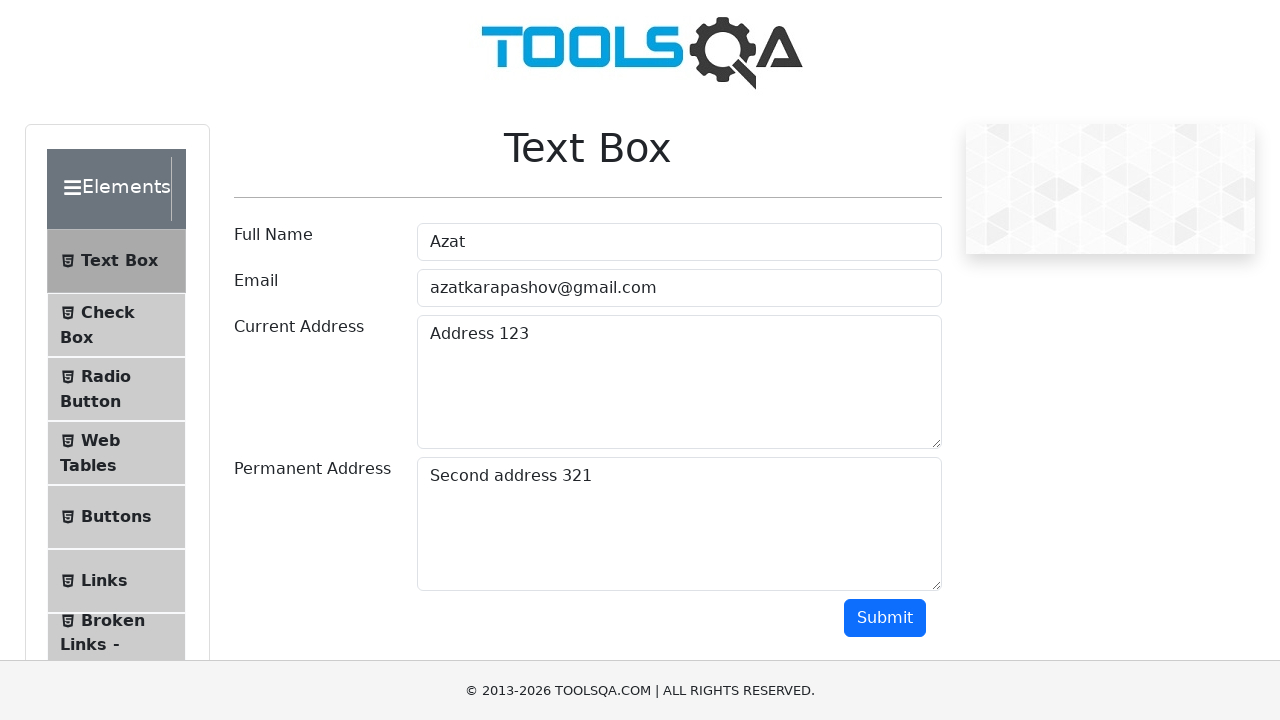